Tests the percent calculator by entering a value into the first input field and verifying the input is accepted

Starting URL: http://www.calculator.net/percent-calculator.html

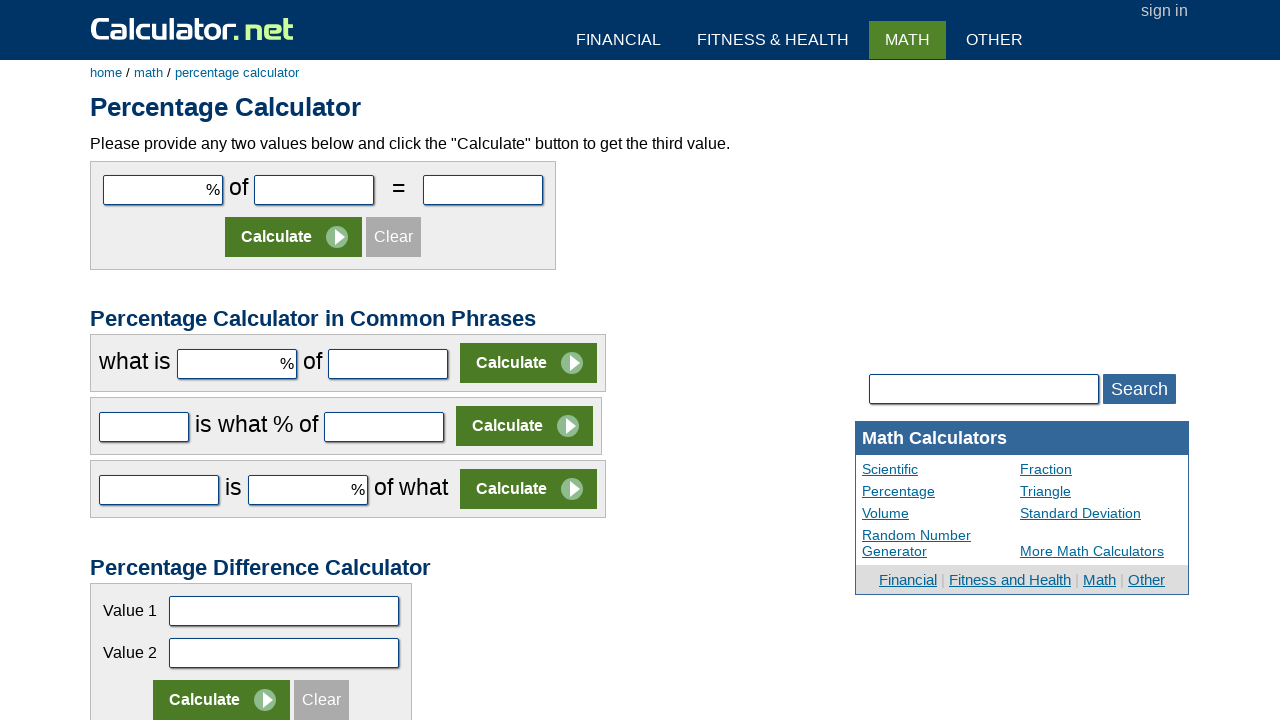

Entered '10' into the first calculator parameter field on #cpar1
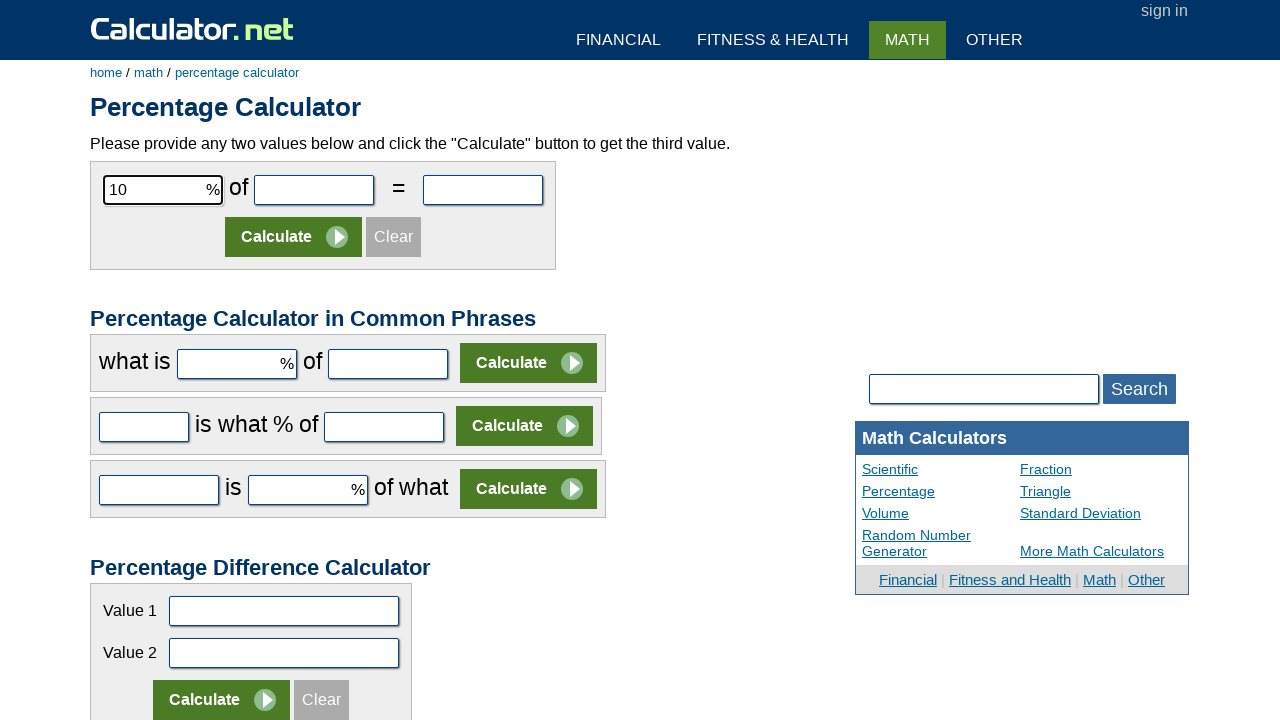

Verified that the input field contains the correct value '10'
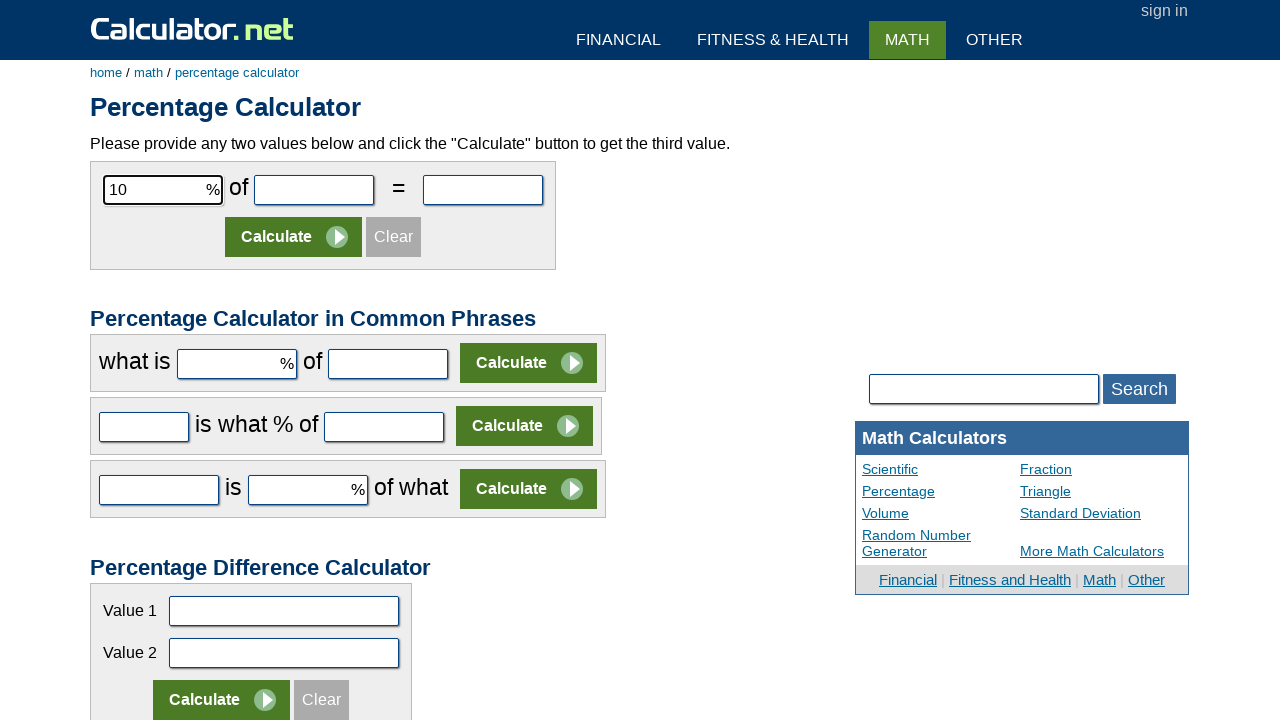

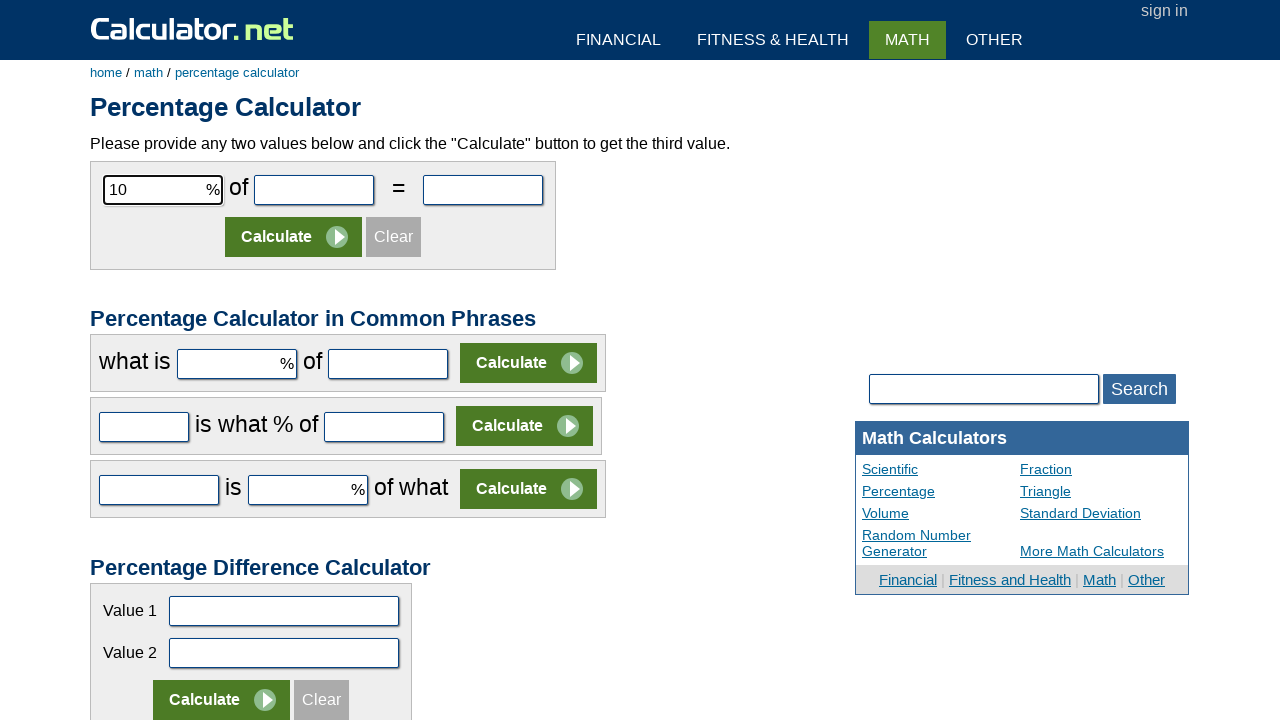